Tests multiple window handling by clicking a link that opens a new window, switching to the new window to verify its content, then switching back to the parent window

Starting URL: https://the-internet.herokuapp.com

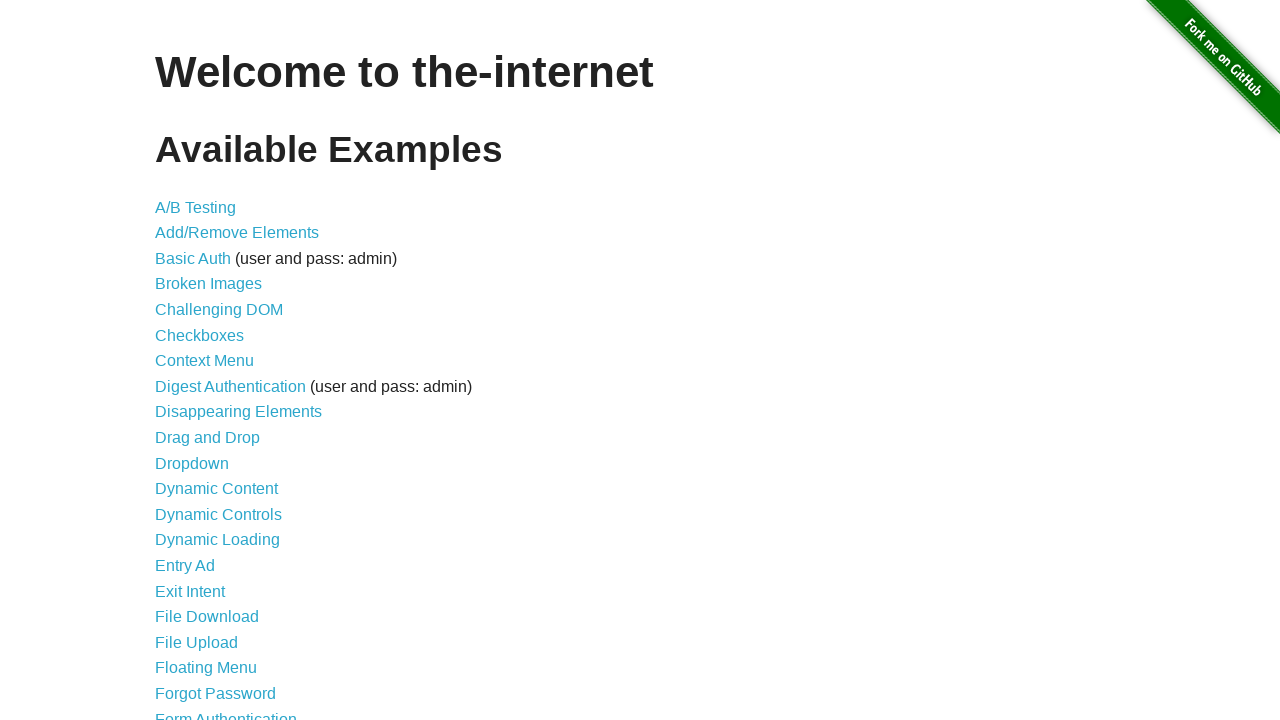

Clicked on 'Multiple Windows' link at (218, 369) on xpath=//a[text()='Multiple Windows']
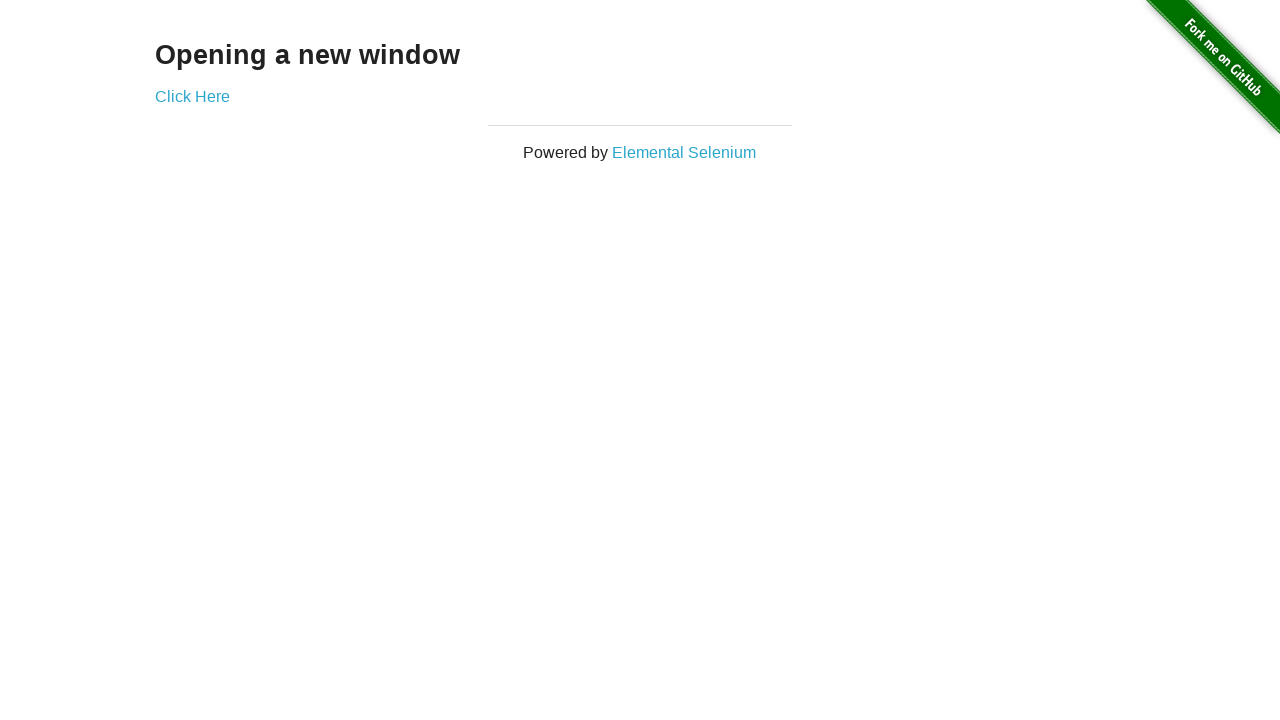

Clicked 'Click Here' link to open new window at (192, 96) on xpath=//a[text()='Click Here']
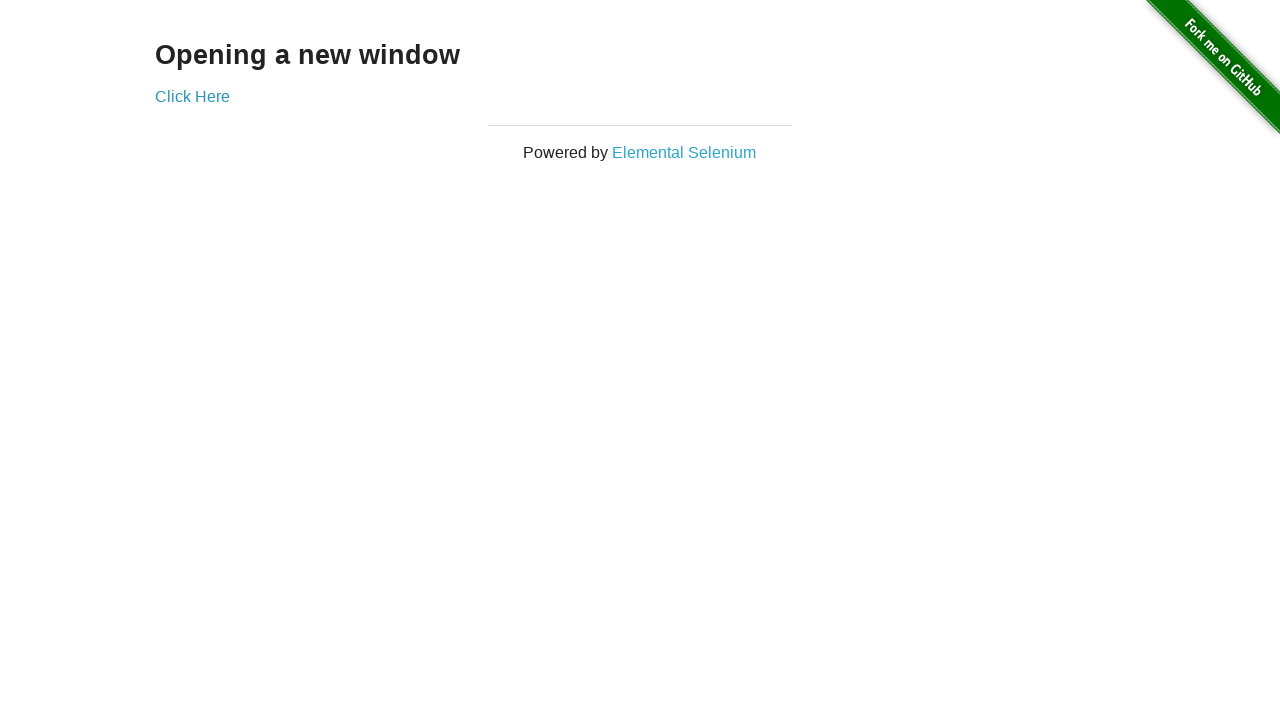

Obtained reference to new window
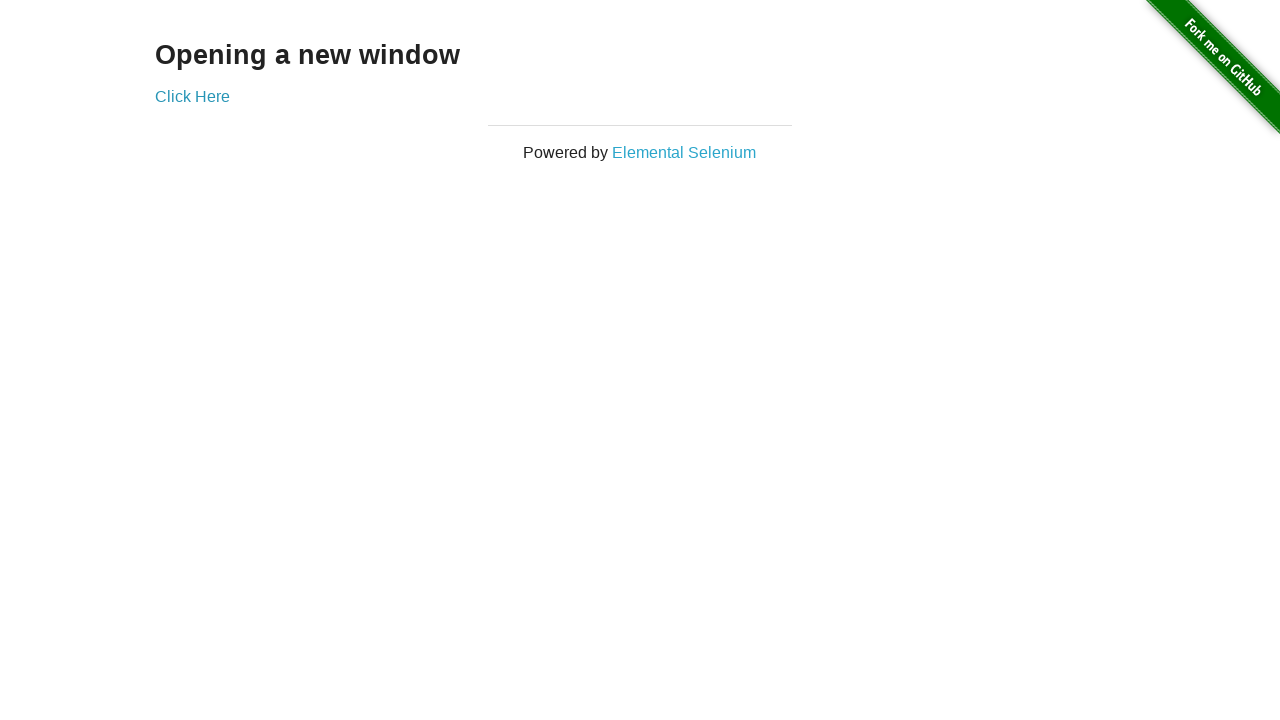

New window loaded and 'New Window' heading verified
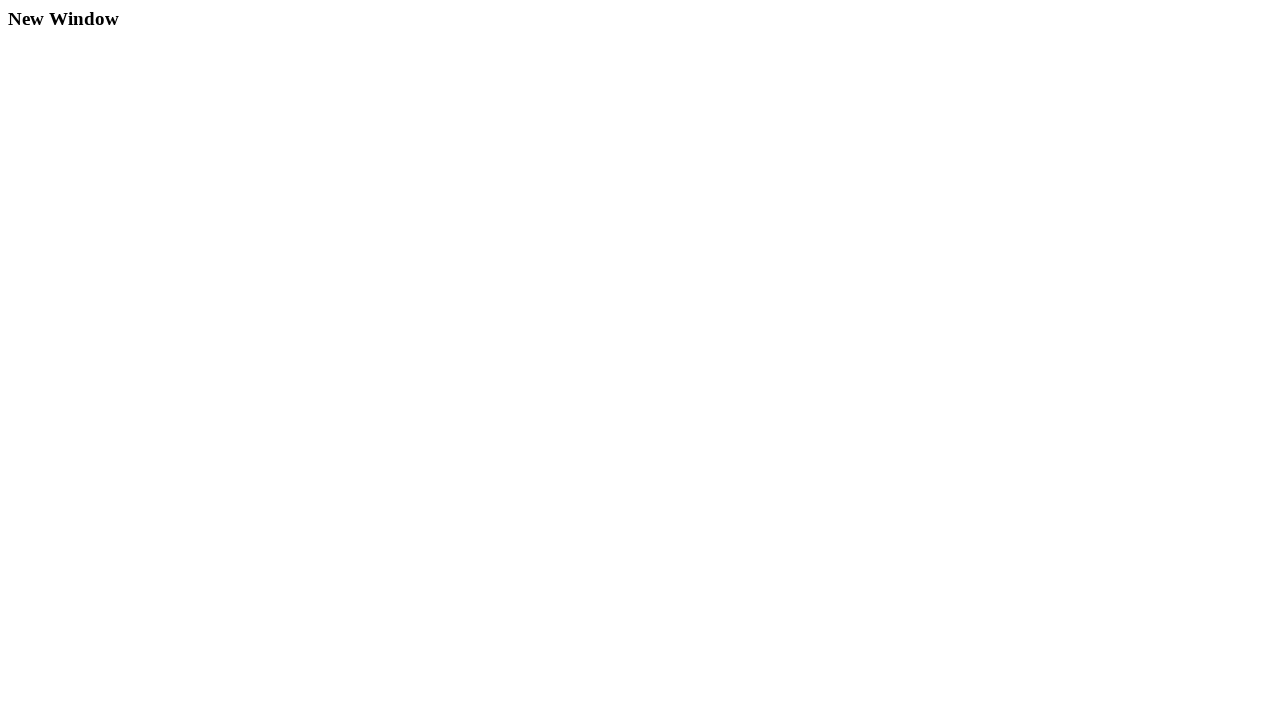

Switched back to parent window
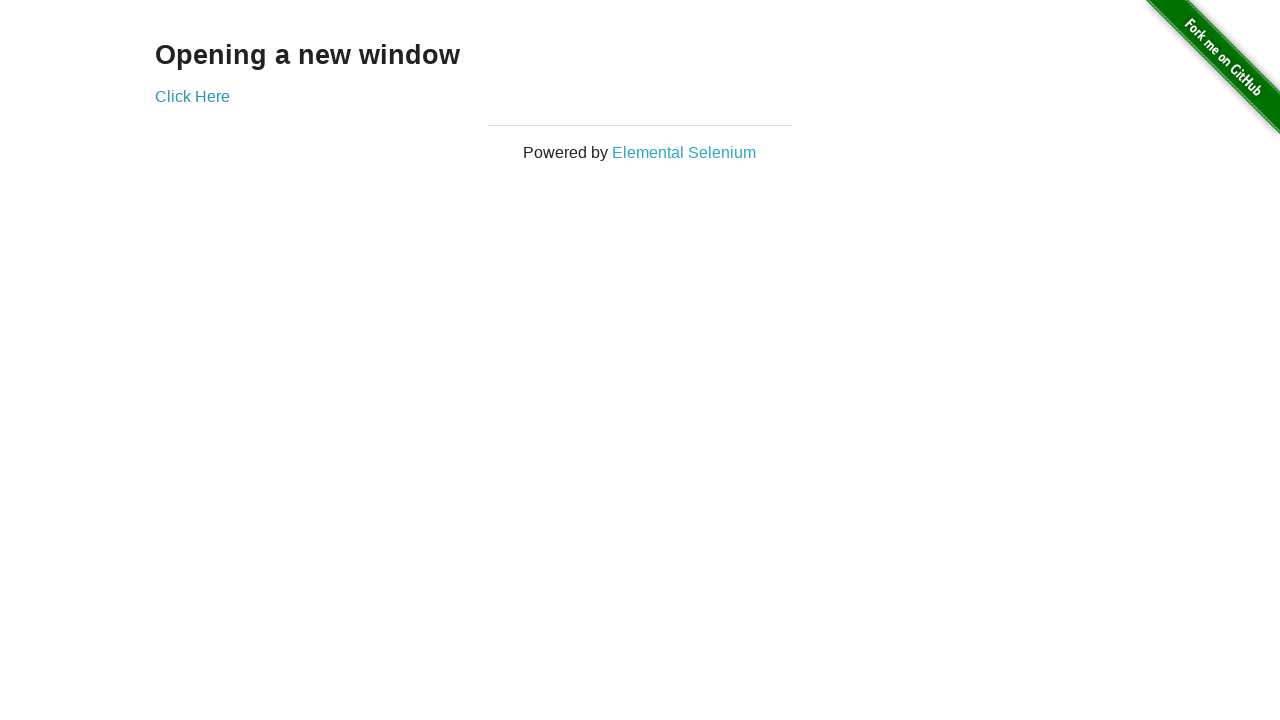

Parent window verified with 'Opening a new window' heading
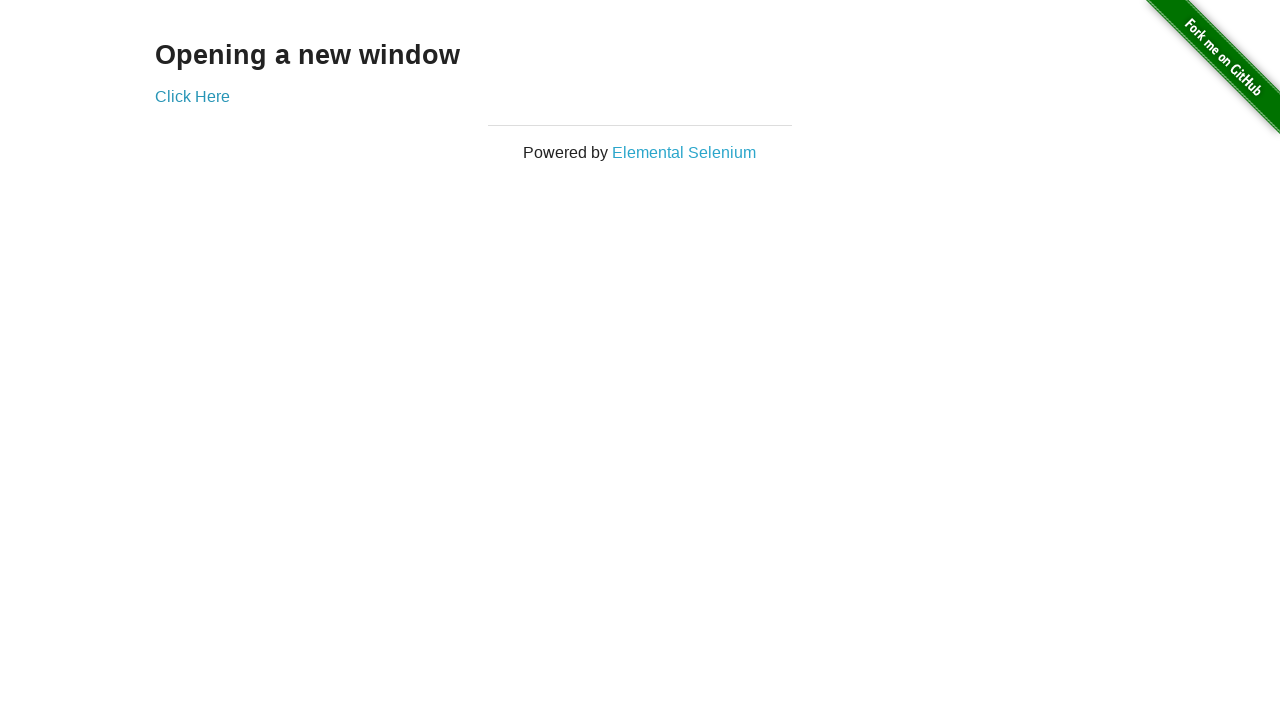

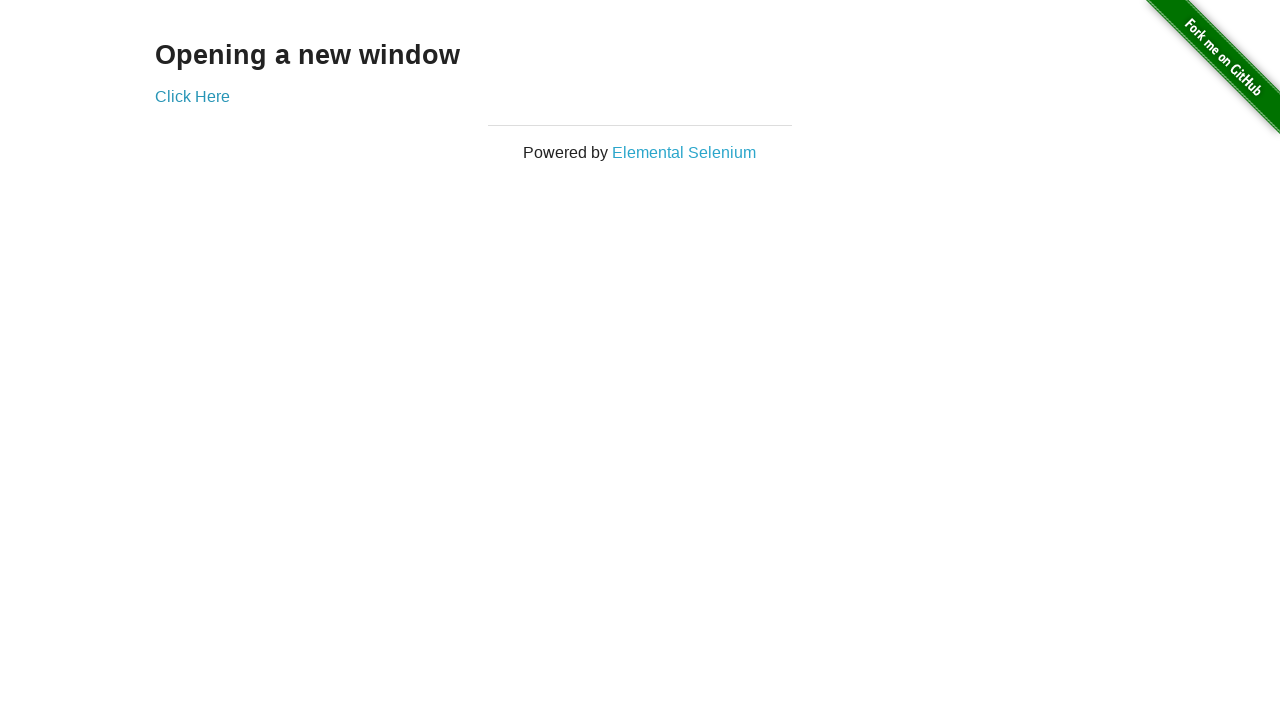